Tests the add/remove elements functionality by clicking Add Element button, verifying Delete button appears, then clicking Delete and verifying the page heading is still visible

Starting URL: https://the-internet.herokuapp.com/add_remove_elements/

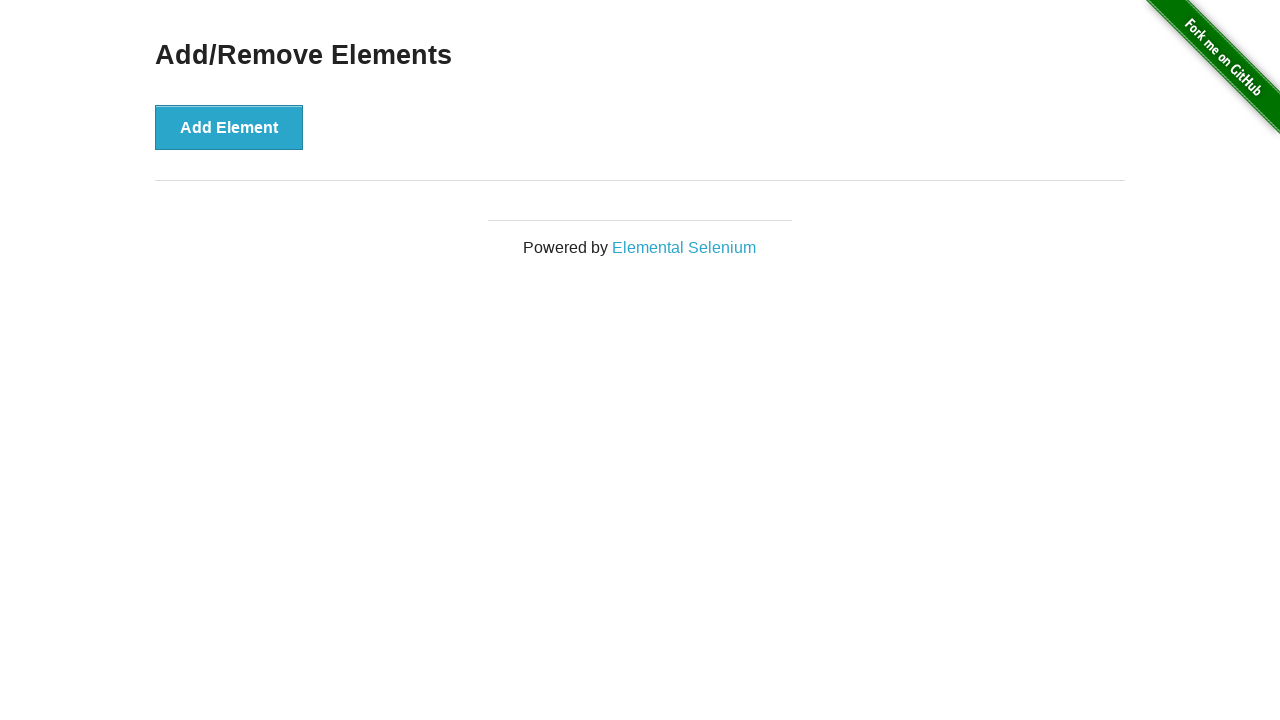

Clicked Add Element button at (229, 127) on button:has-text('Add Element')
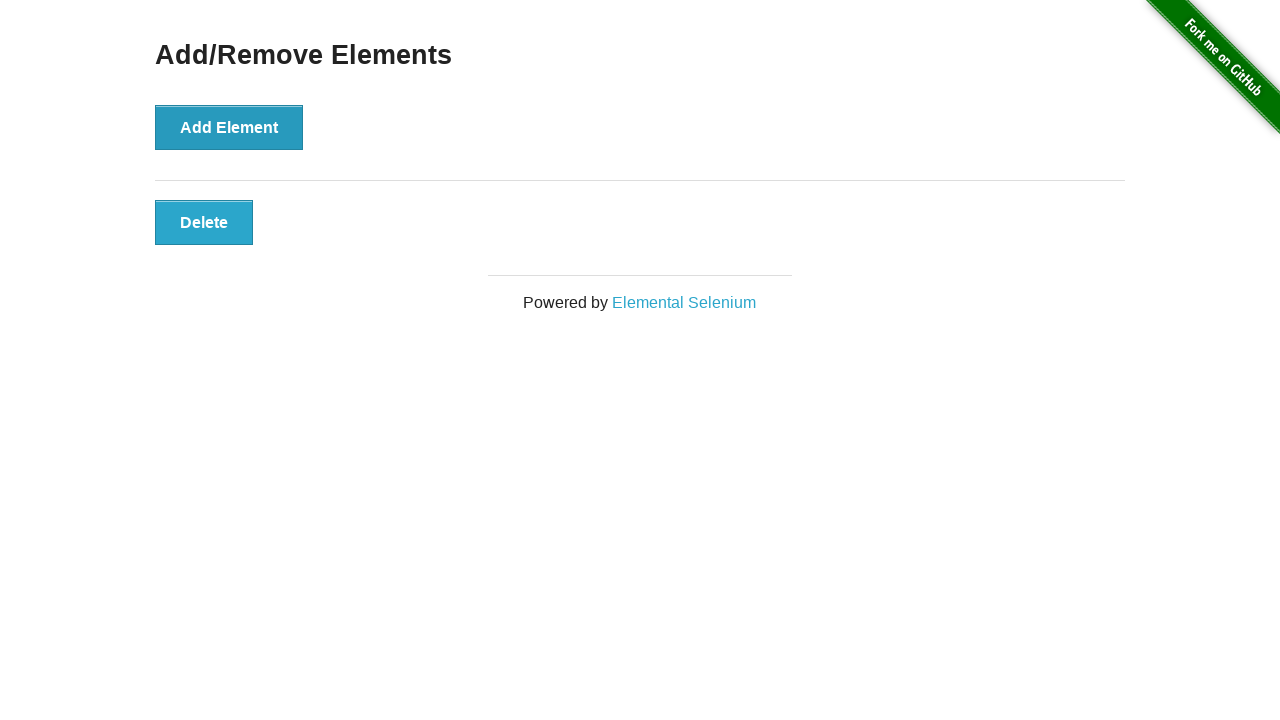

Delete button appeared and is visible
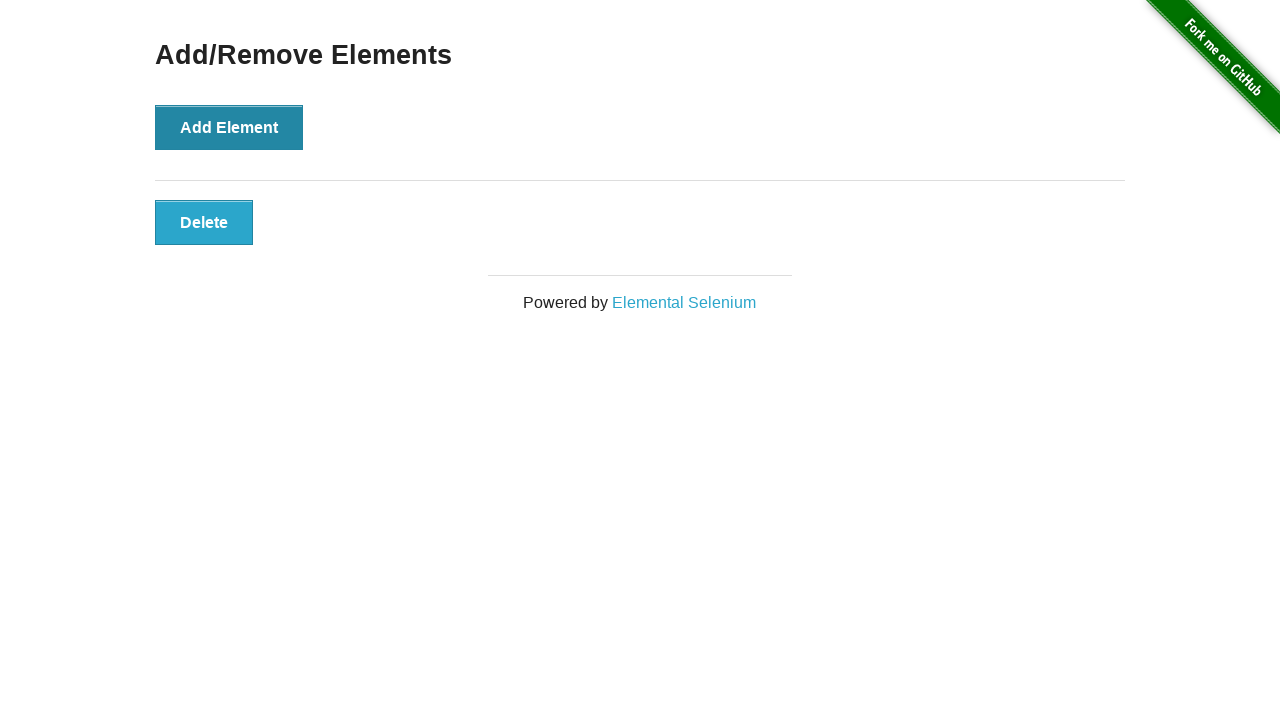

Clicked Delete button at (204, 222) on button.added-manually
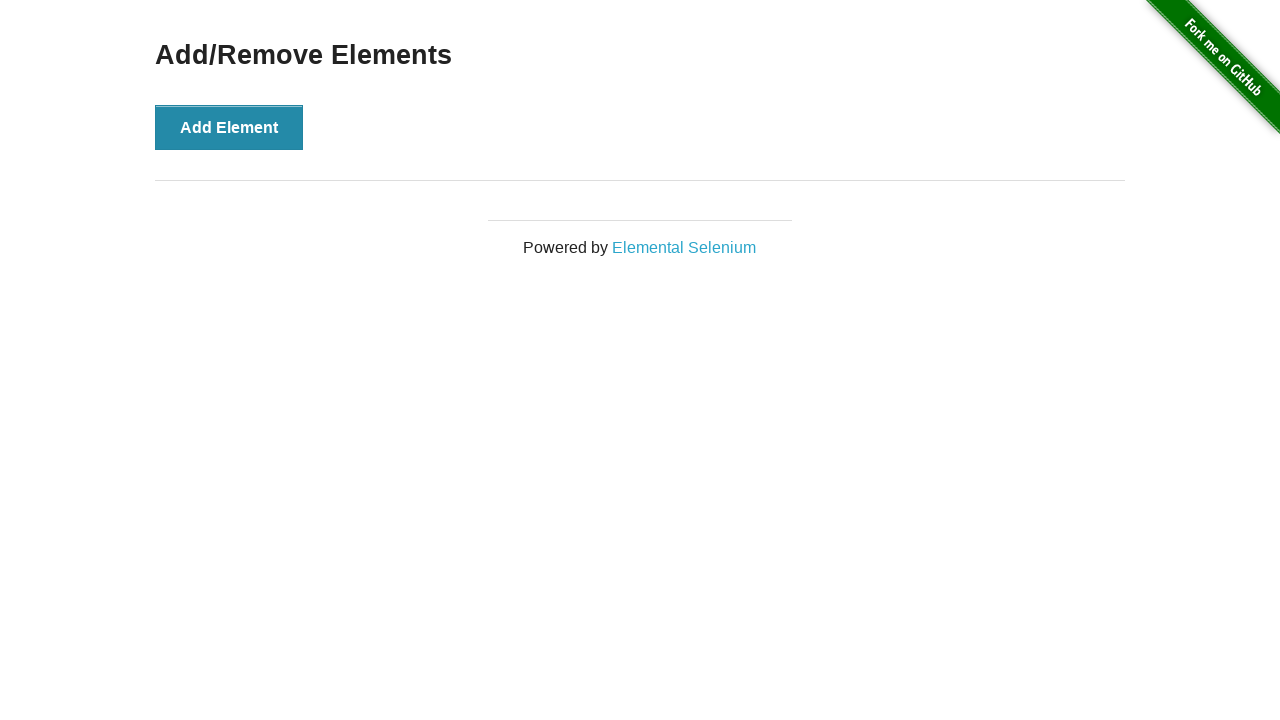

Page heading 'Add/Remove Elements' is still visible after deletion
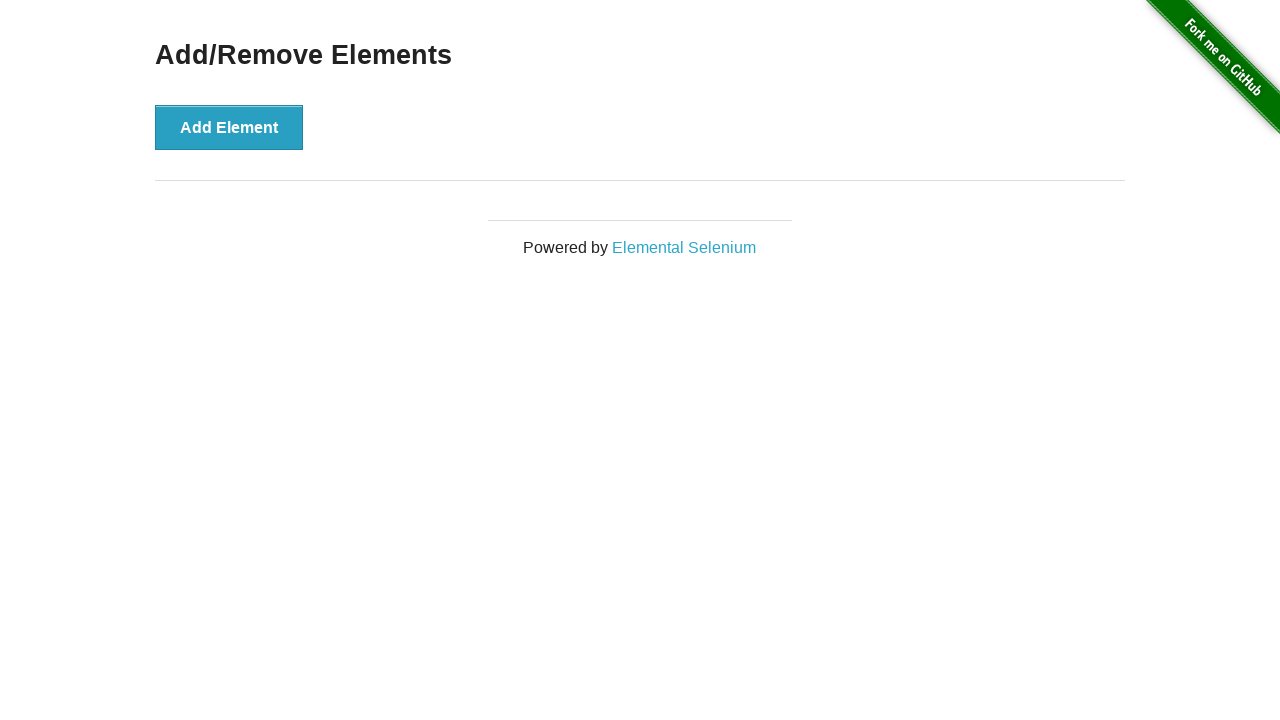

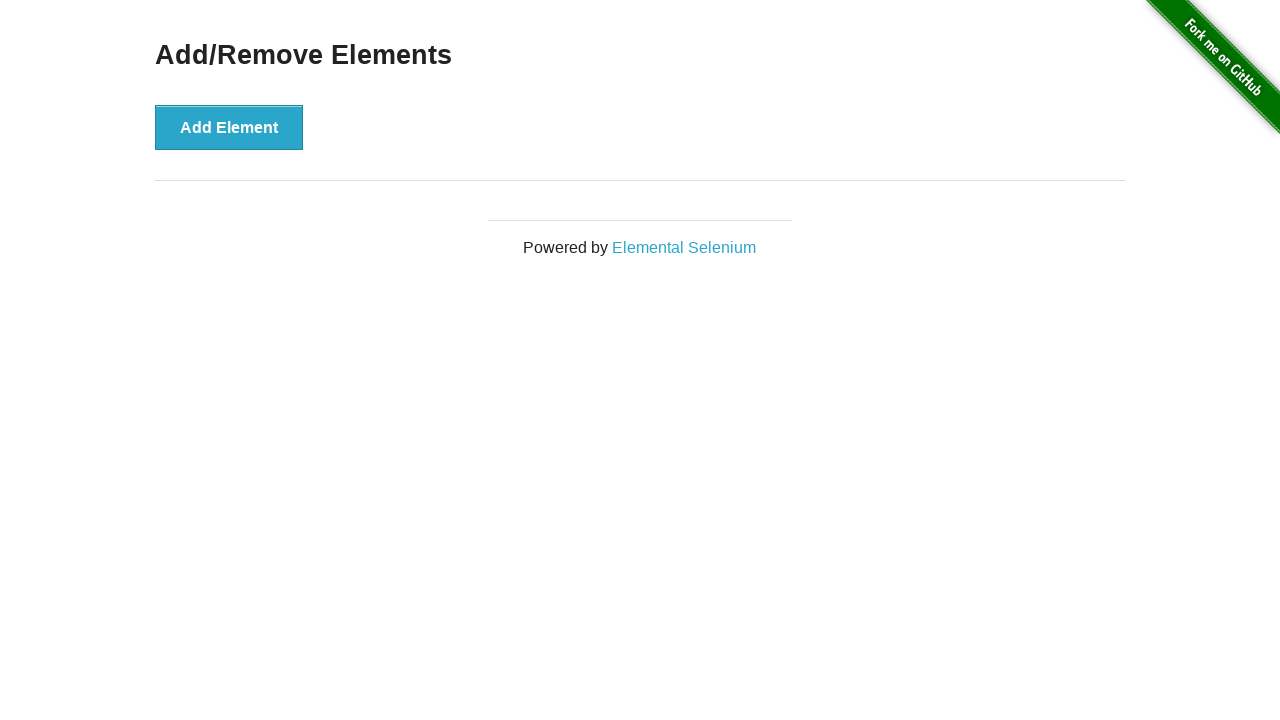